Simple navigation test that opens the Flipkart homepage and waits for it to load

Starting URL: https://www.flipkart.com/

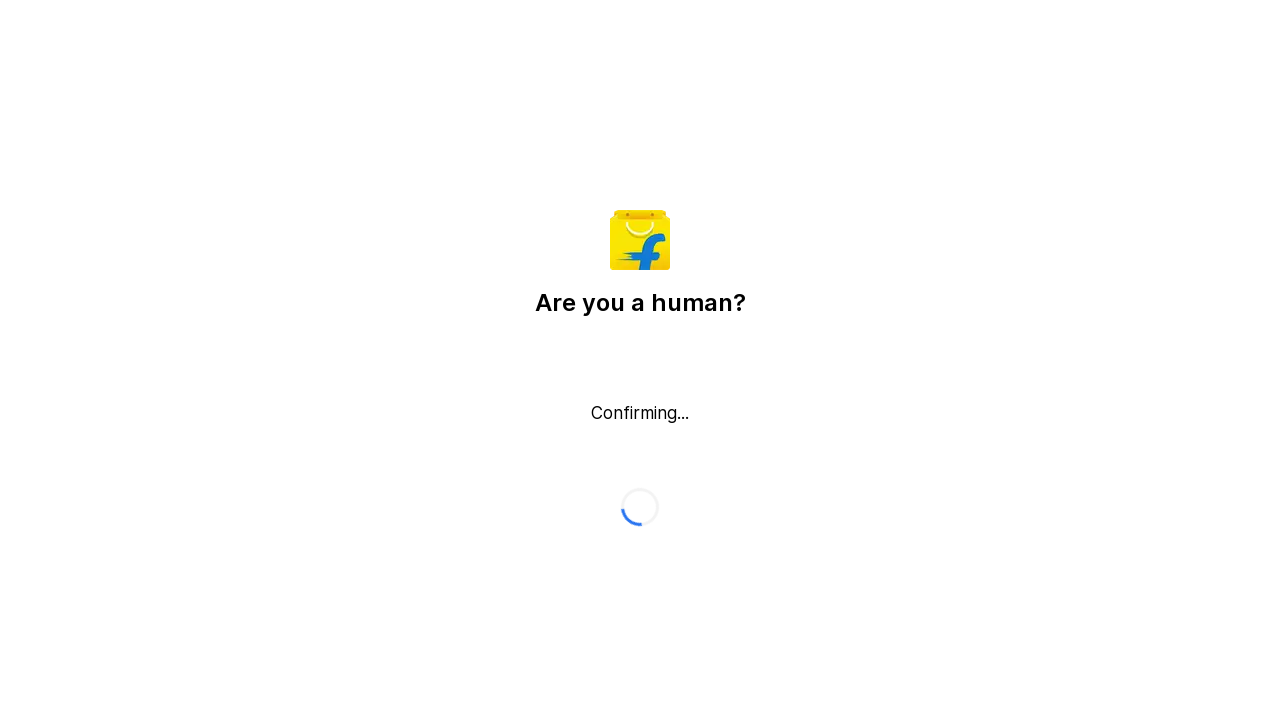

Navigated to Flipkart homepage
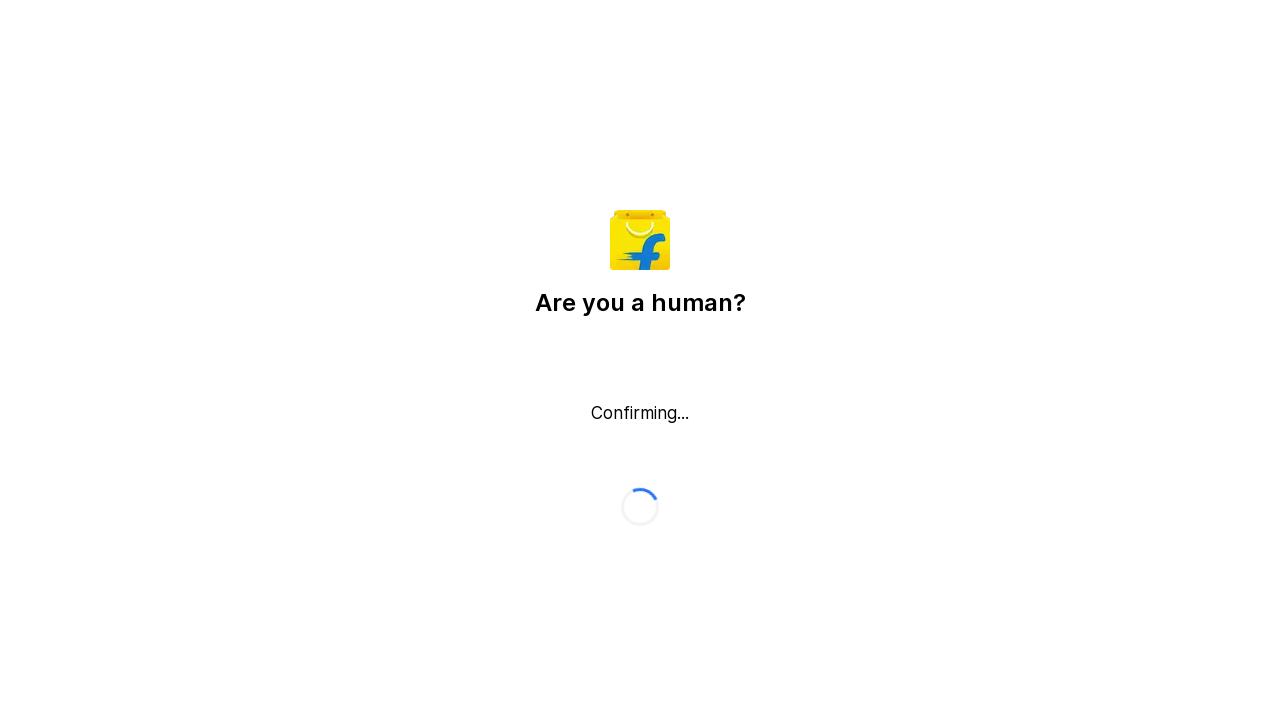

Flipkart homepage DOM content loaded
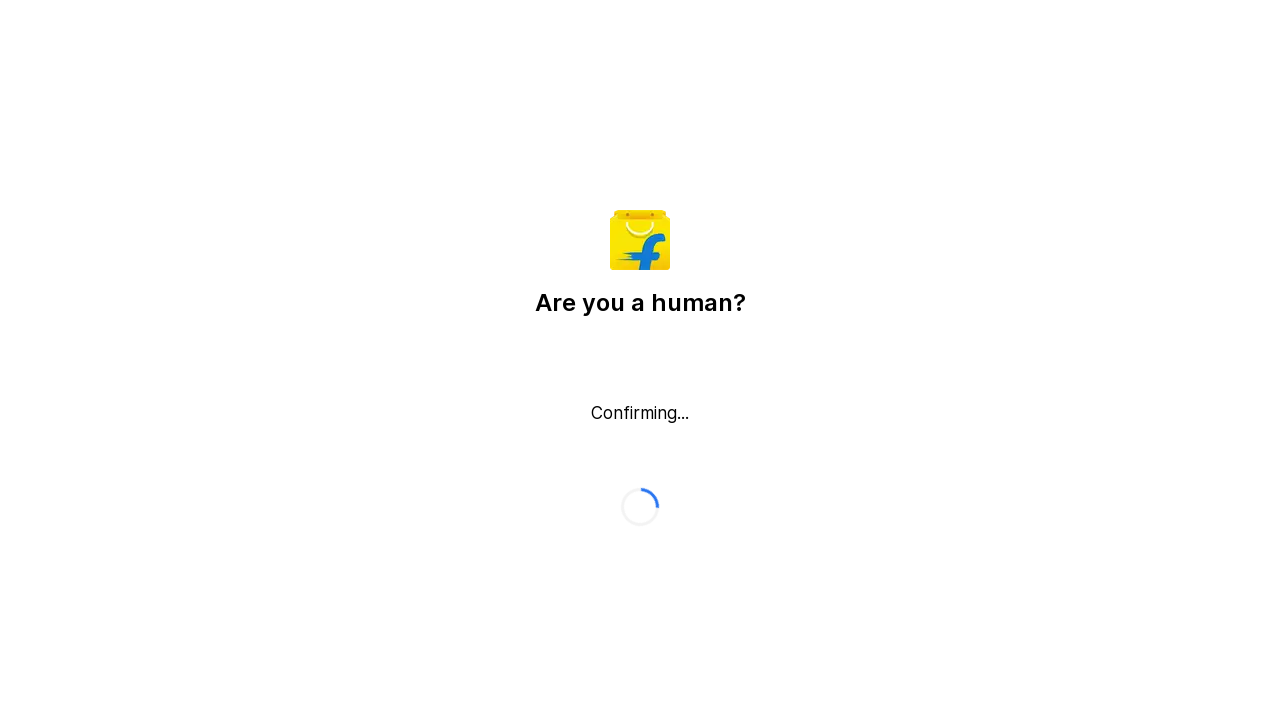

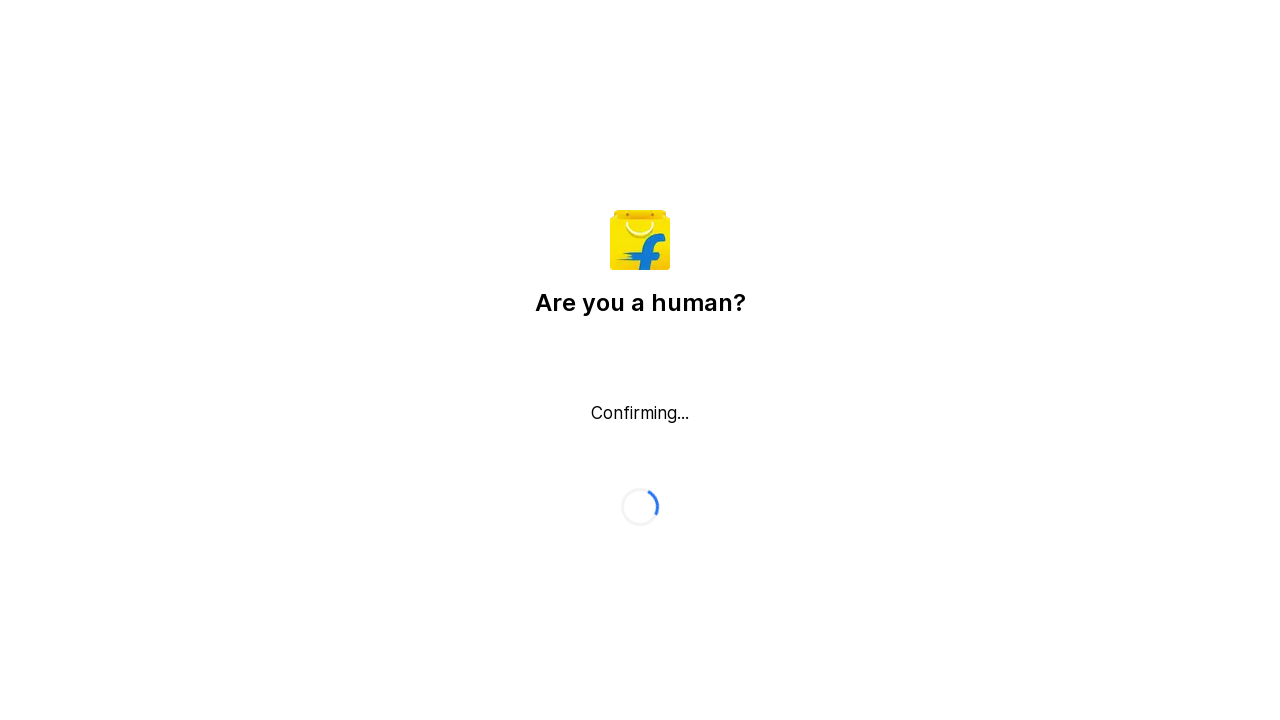